Tests the browser windows functionality on demoqa.com by clicking the "New Window" button which opens a new browser window.

Starting URL: https://demoqa.com/browser-windows/

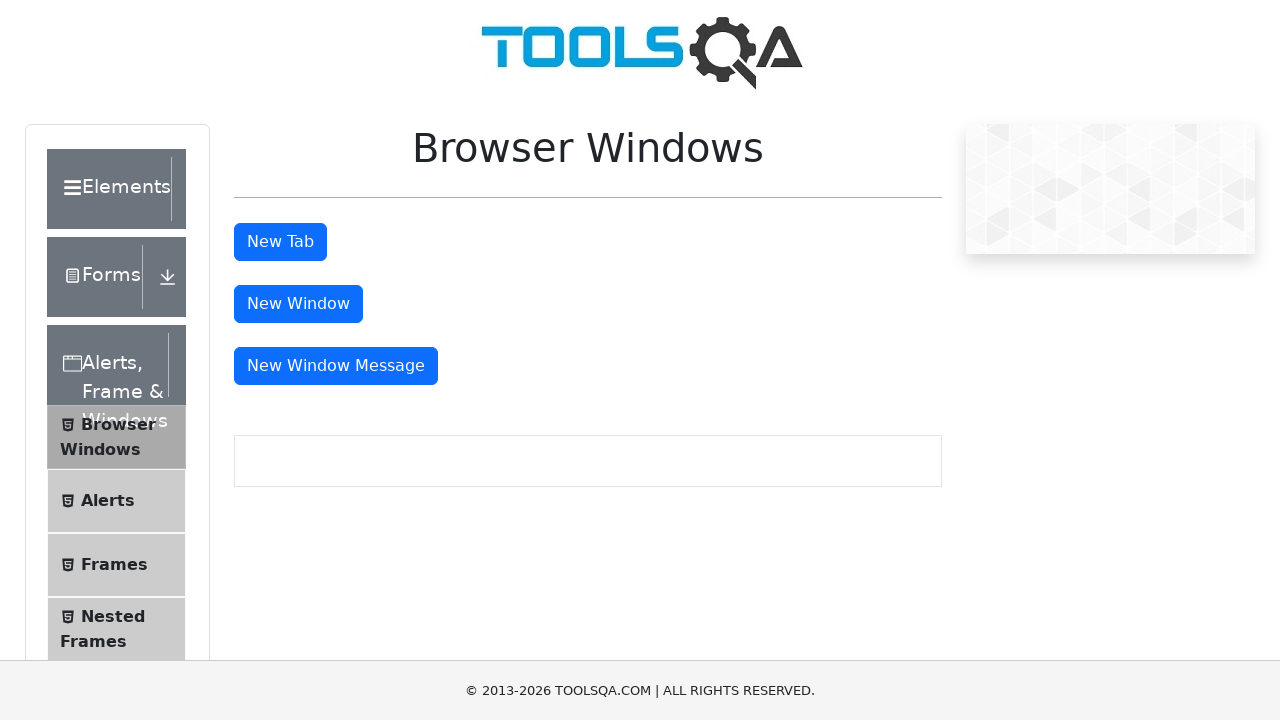

Waited for 'New Window' button to load on demoqa.com/browser-windows/
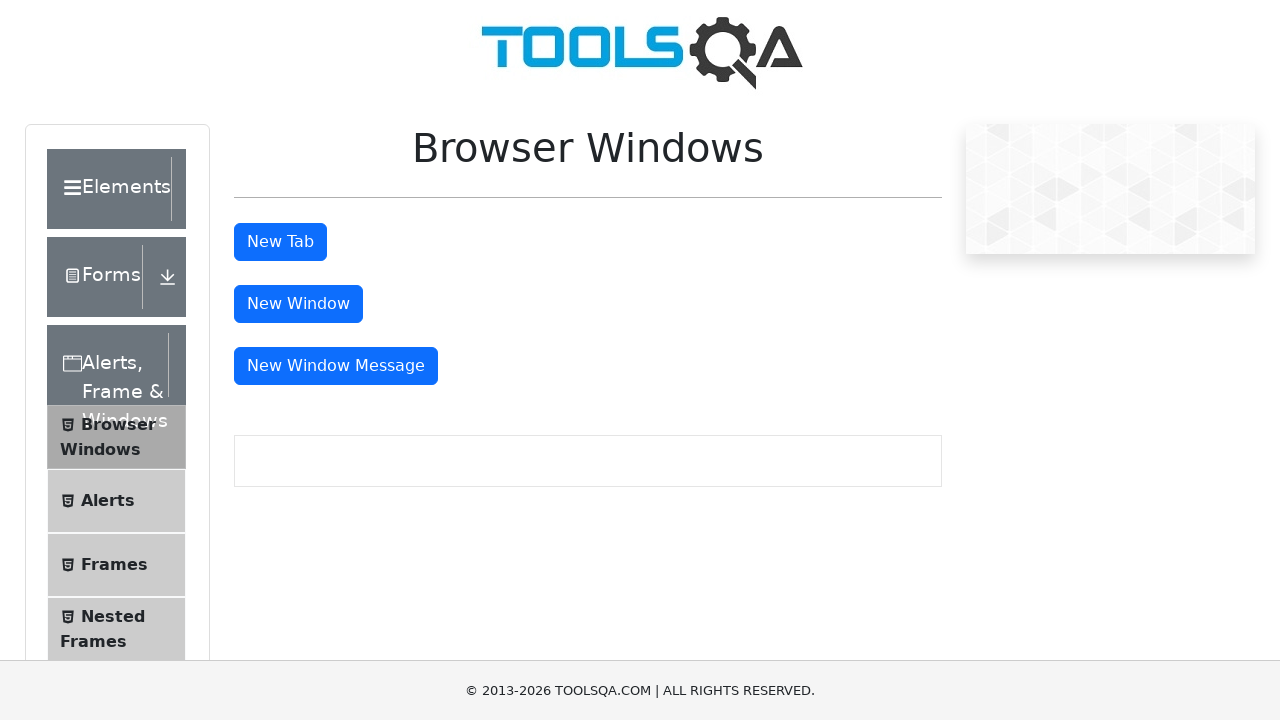

Clicked the 'New Window' button at (298, 304) on #windowButton
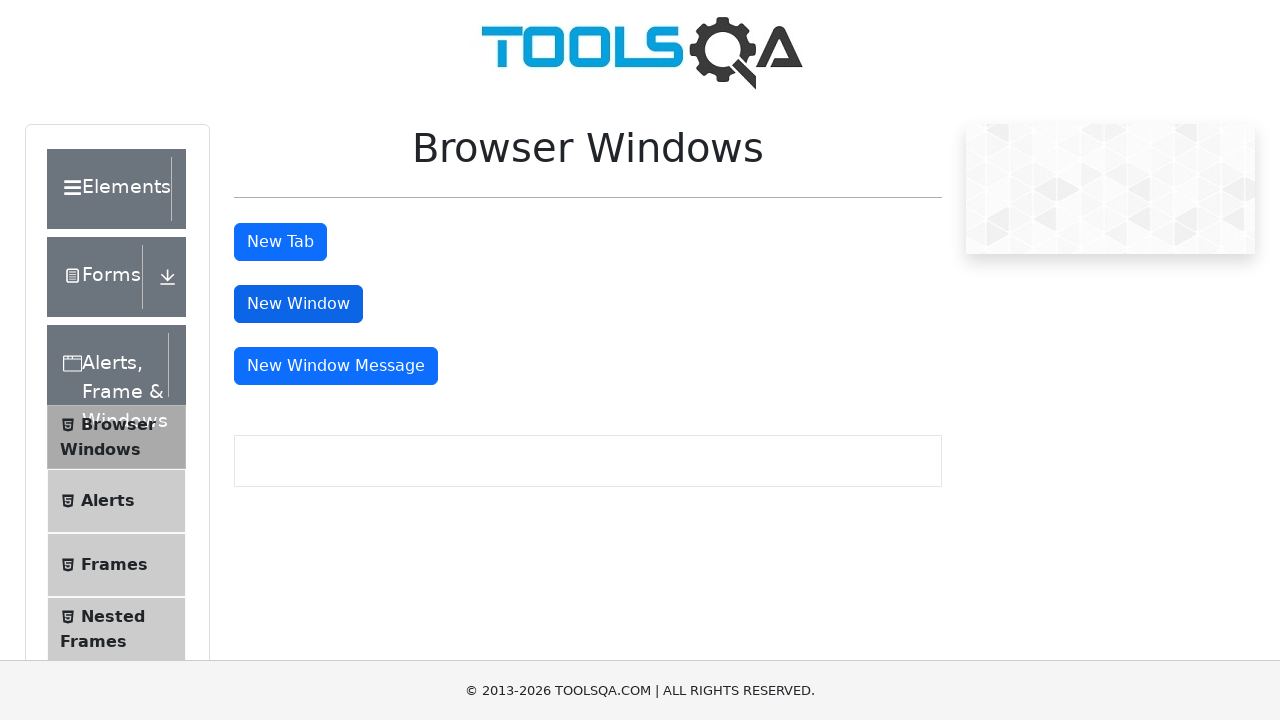

Clicked 'New Window' button again and detected new page opening at (298, 304) on #windowButton
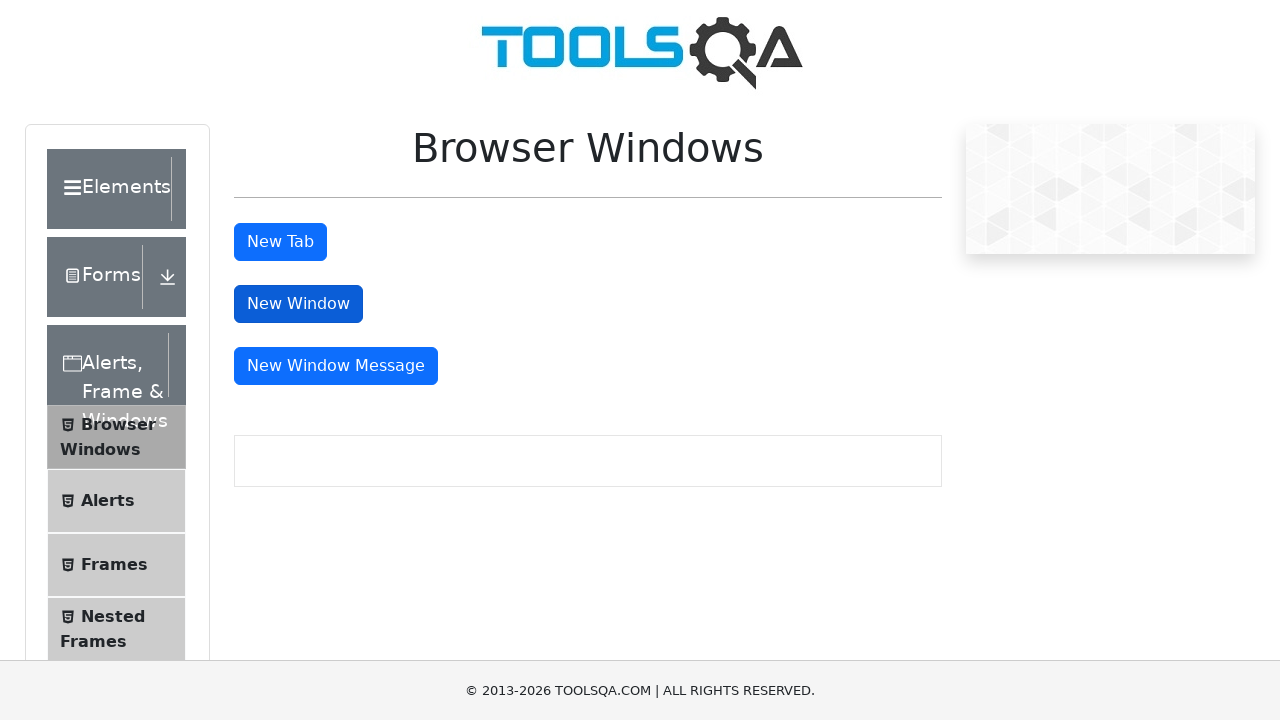

New browser window loaded completely
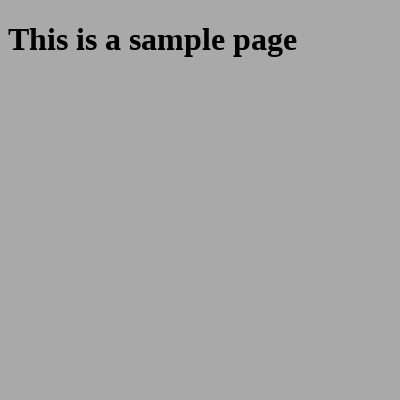

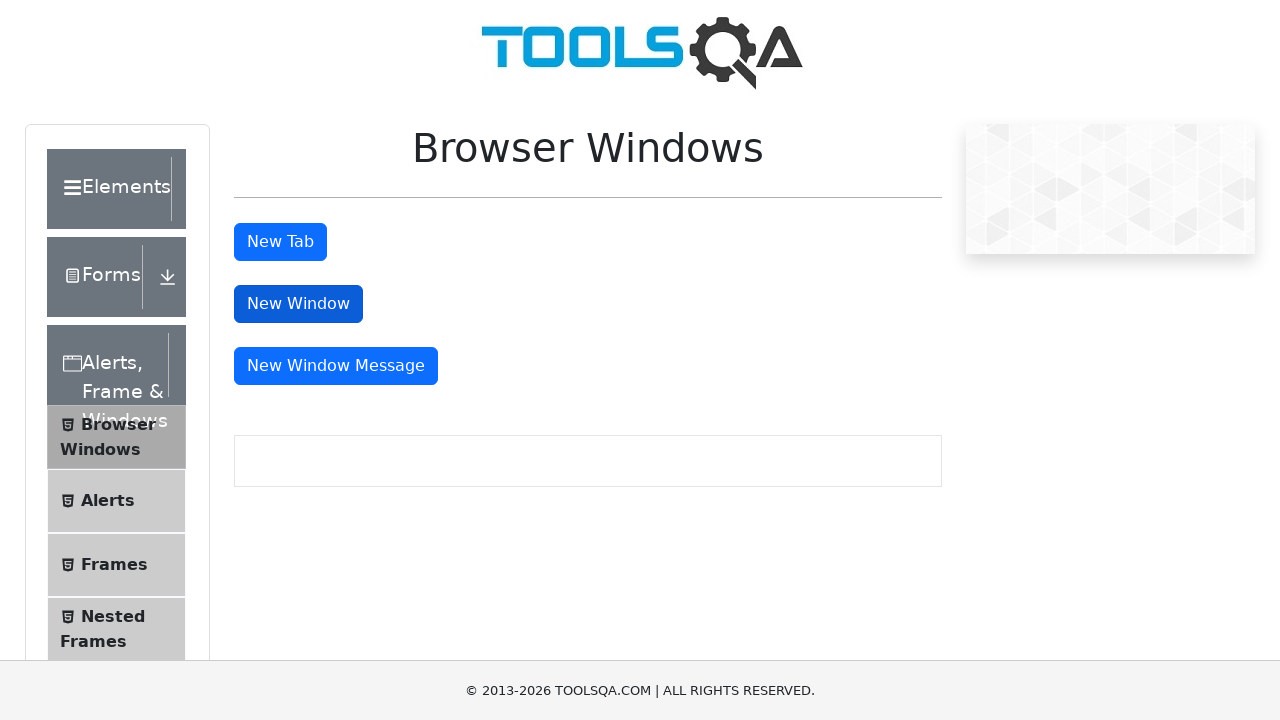